Visits an e-commerce practice website and verifies the brand element is present by reading its text content

Starting URL: https://rahulshettyacademy.com/seleniumPractise/#/

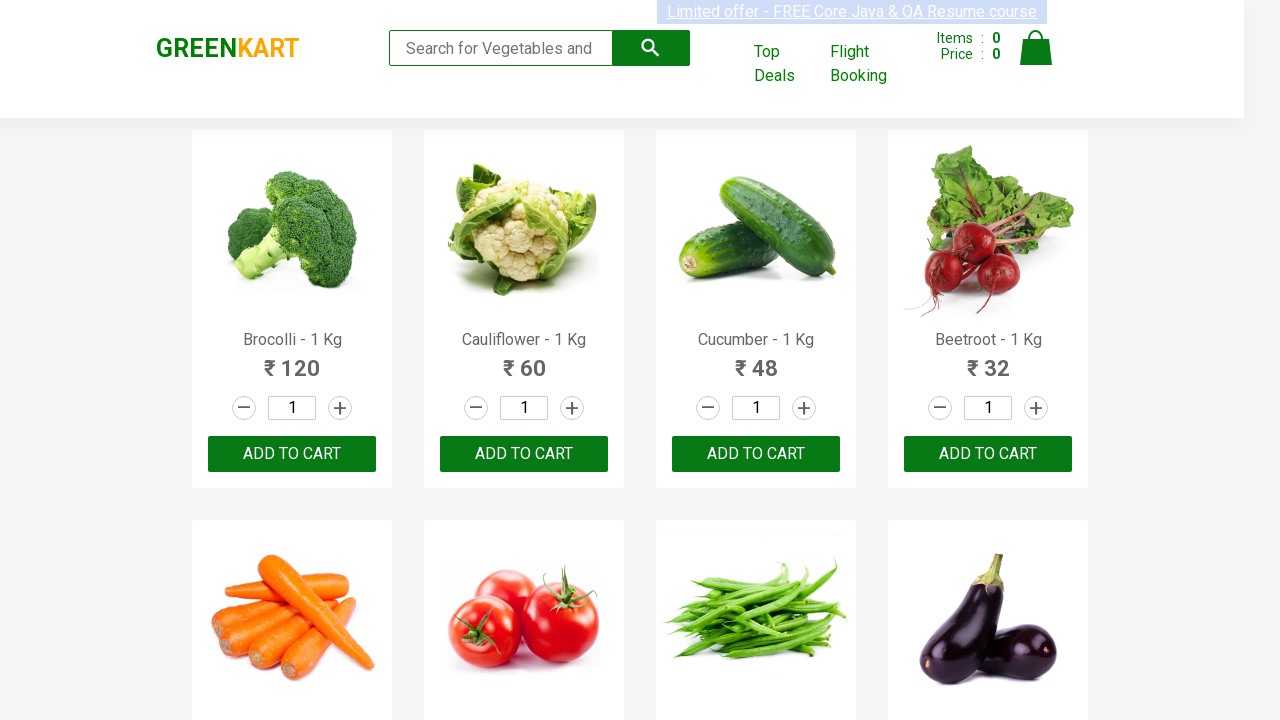

Navigated to e-commerce practice website
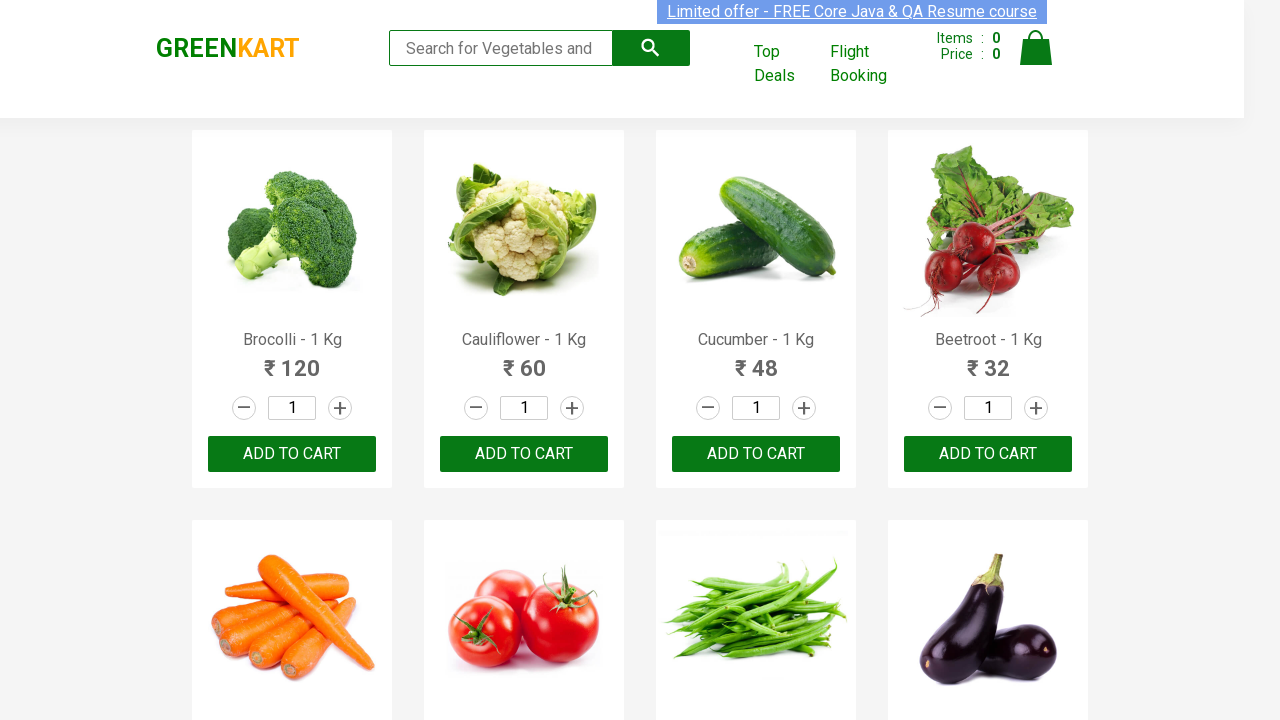

Brand element loaded and is present on the page
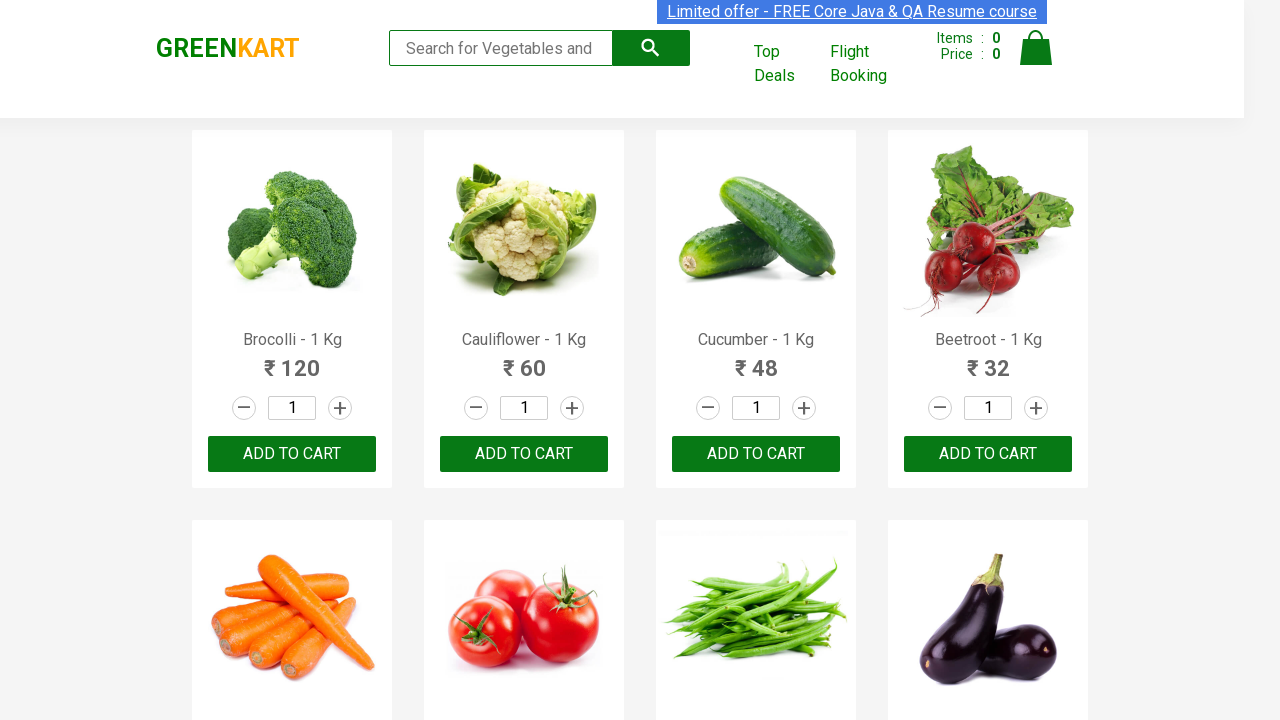

Retrieved brand element text content: 'GREENKART'
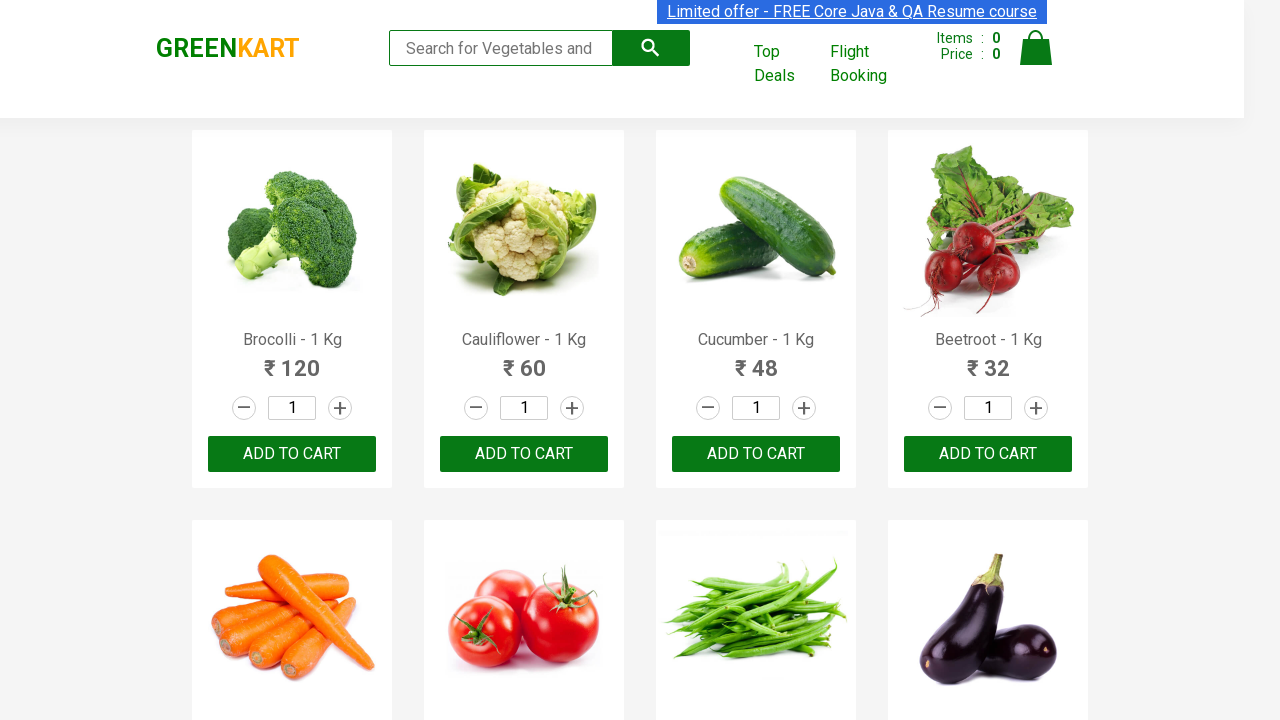

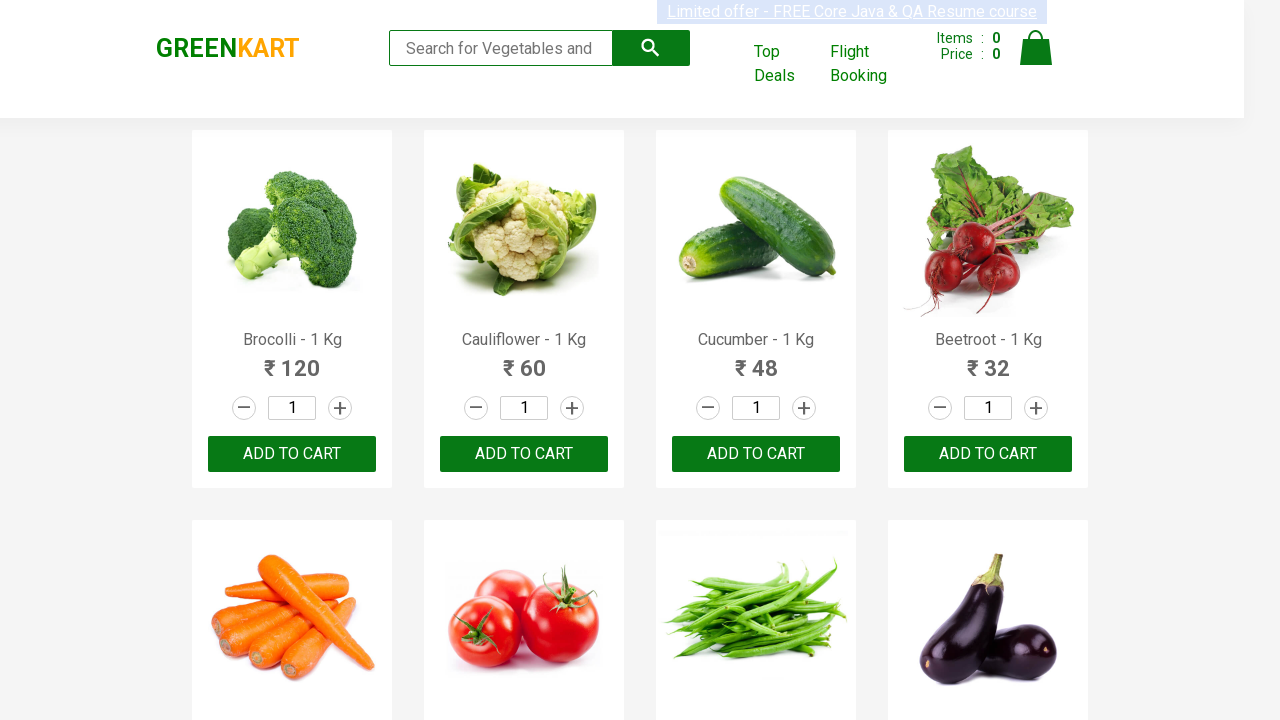